Clicks on navigation links and verifies the page route changes correctly

Starting URL: https://webshop-agil-testautomatiserare.netlify.app/

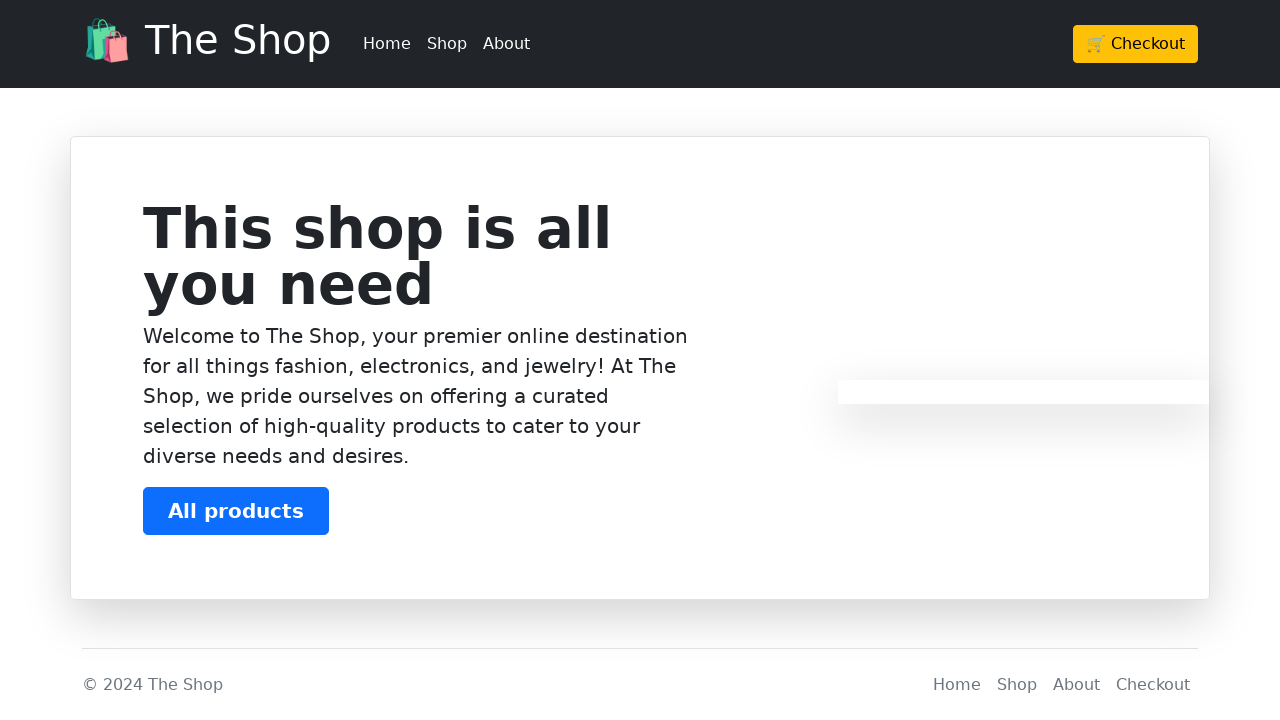

Clicked on Shop navigation link at (447, 44) on a:text('Shop')
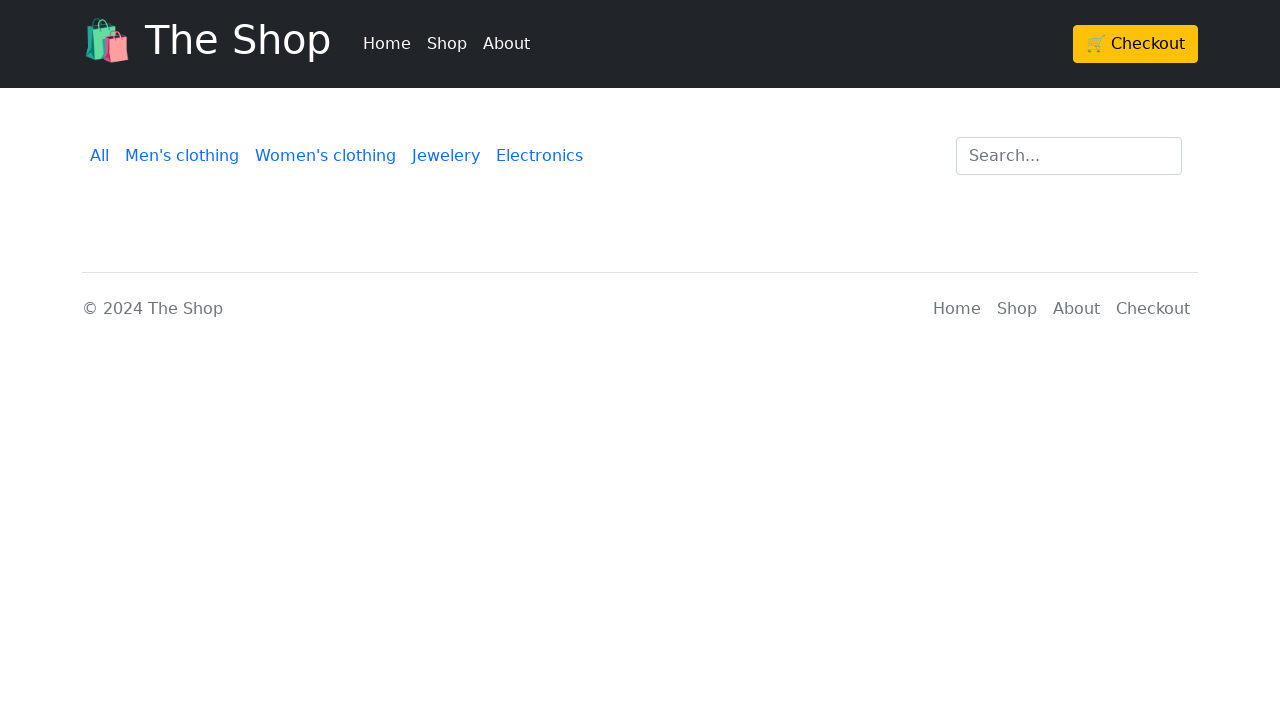

Verified page route changed to /products
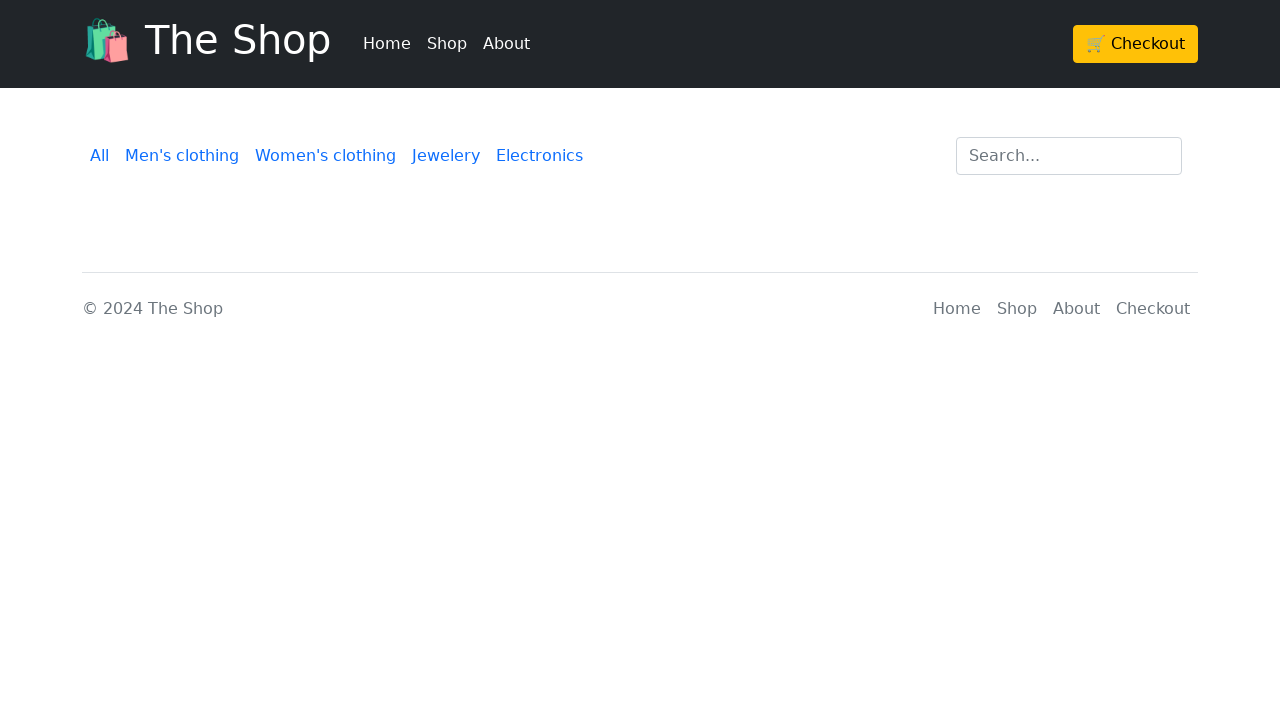

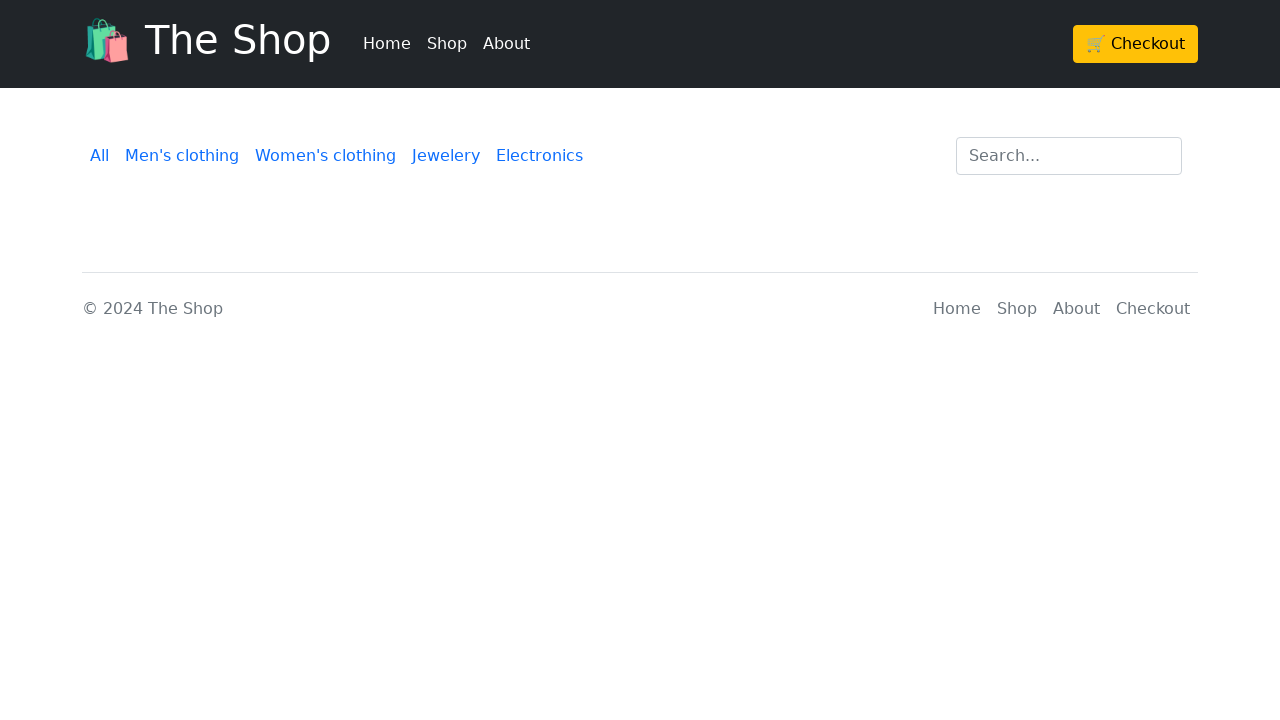